Tests various form interactions on a practice automation page including clicking radio buttons, filling autocomplete fields, selecting checkboxes, choosing dropdown options, and opening a new window

Starting URL: https://rahulshettyacademy.com/AutomationPractice/

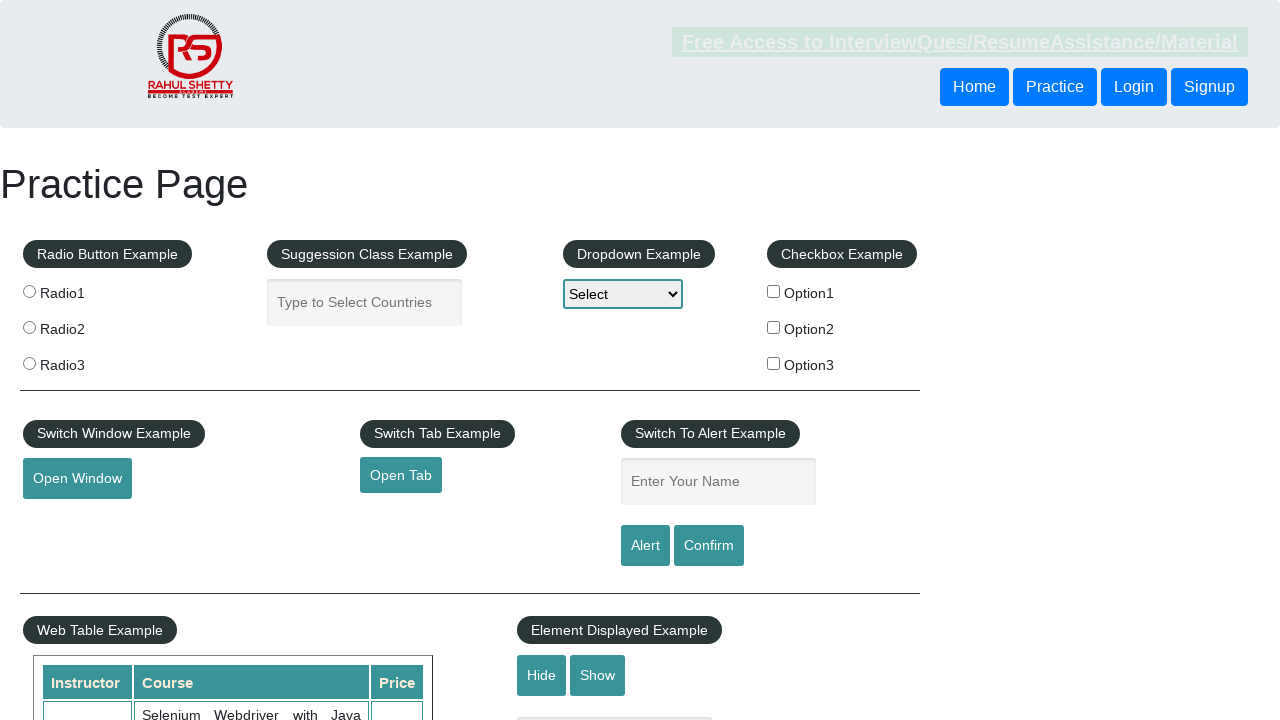

Clicked radio button option 2 at (29, 327) on input[value='radio2']
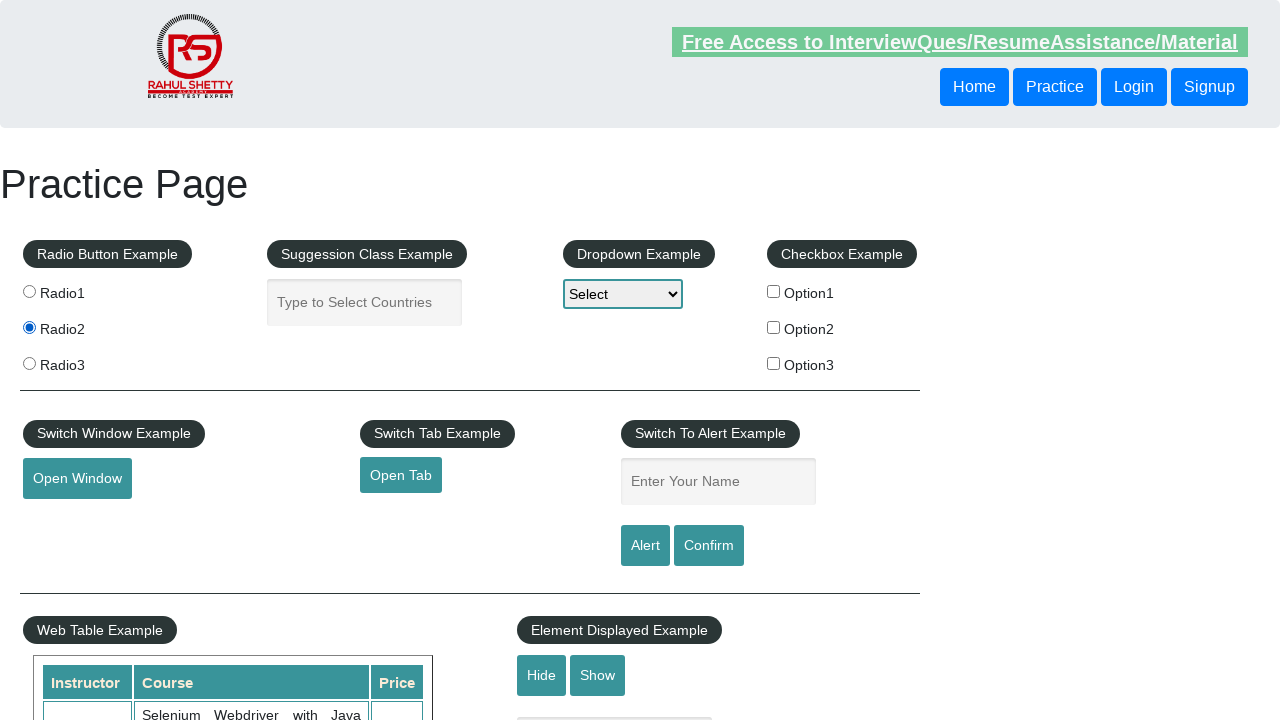

Filled autocomplete field with 'kiran' on #autocomplete
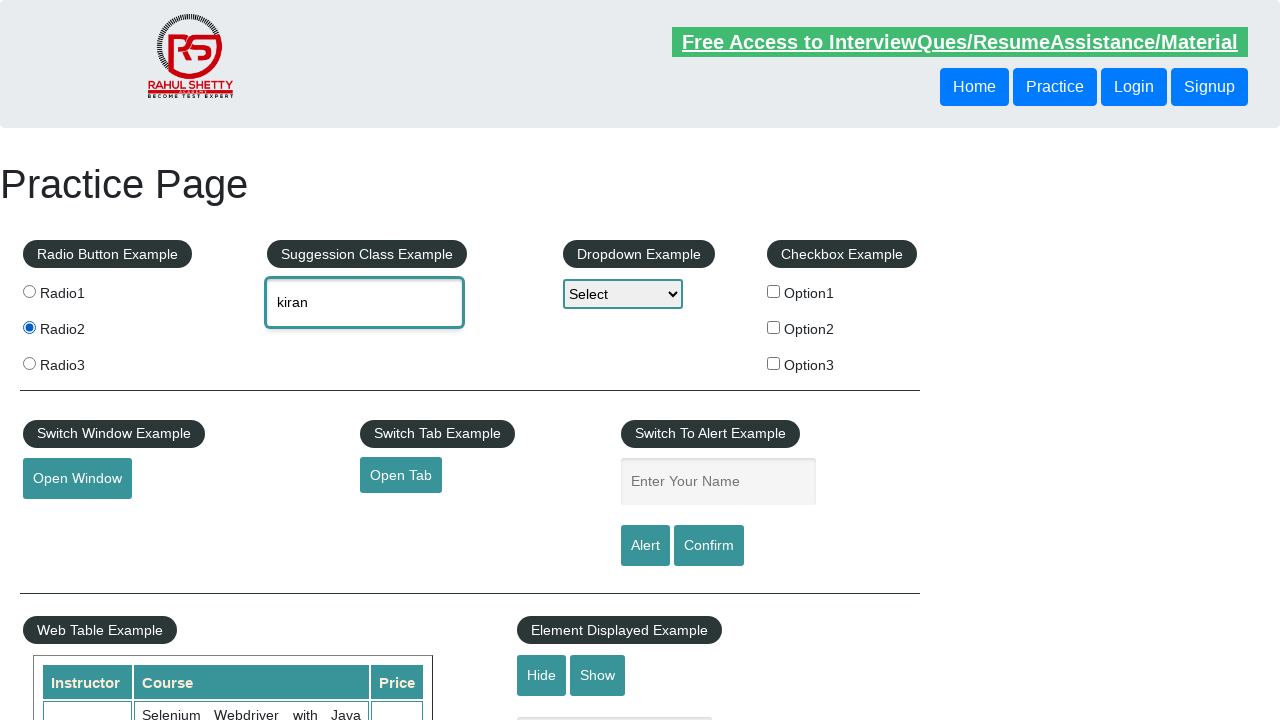

Clicked checkbox option 2 at (774, 327) on #checkBoxOption2
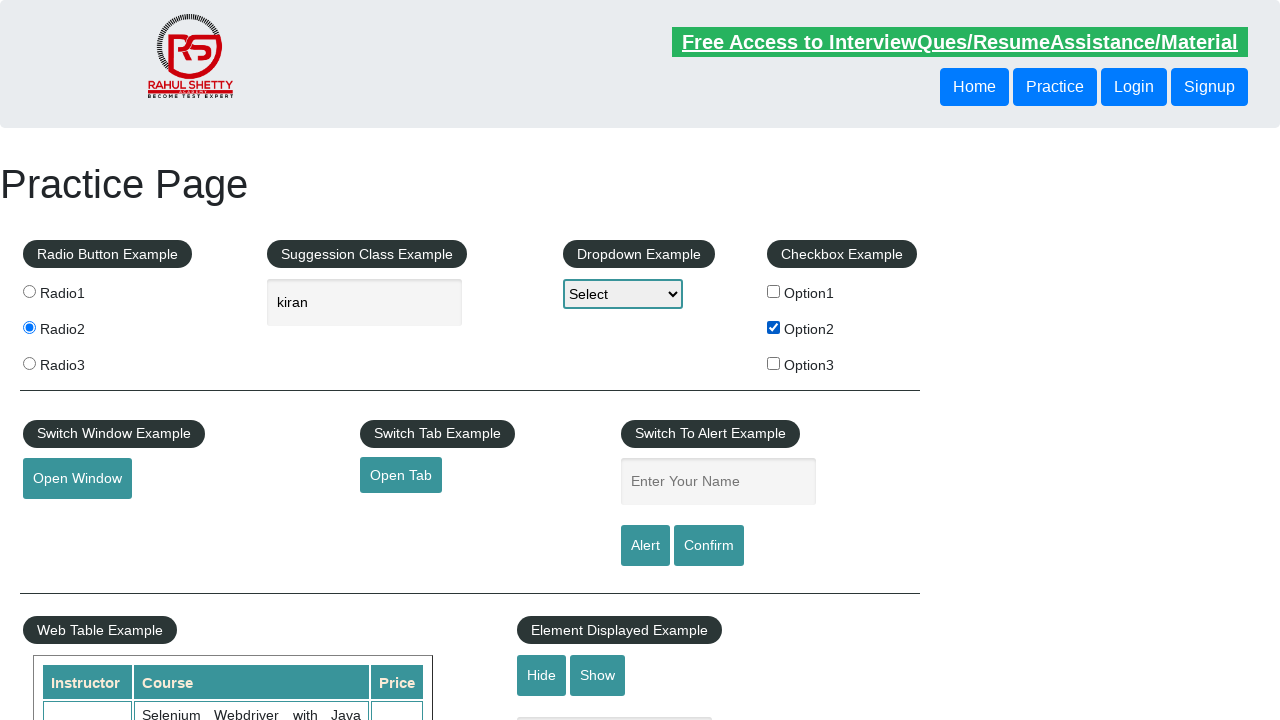

Selected 'Option2' from dropdown on #dropdown-class-example
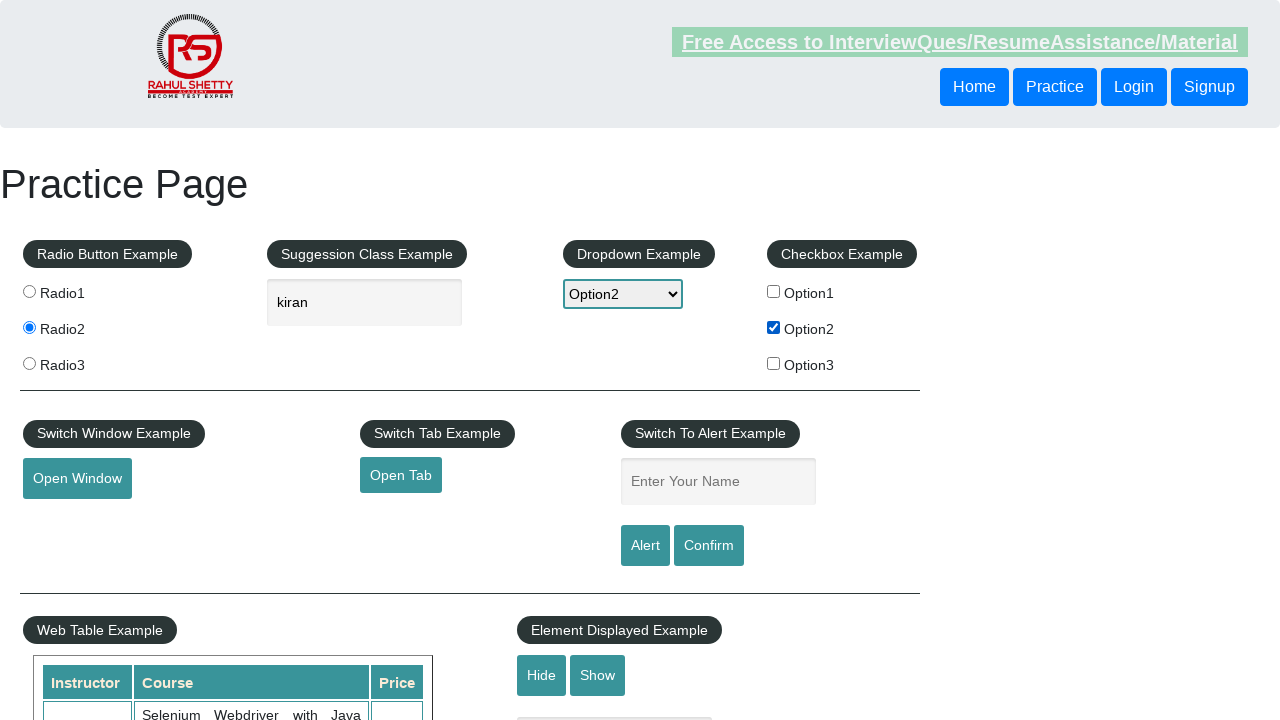

Clicked button to open new window at (77, 479) on #openwindow
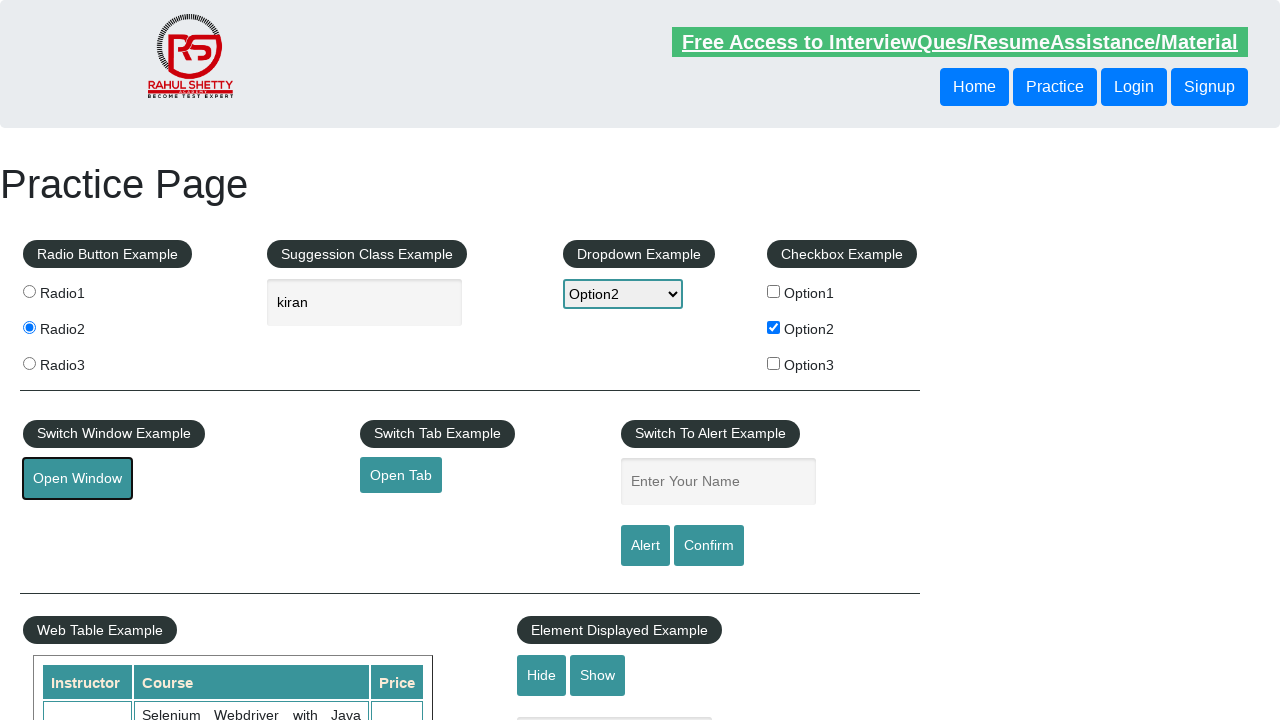

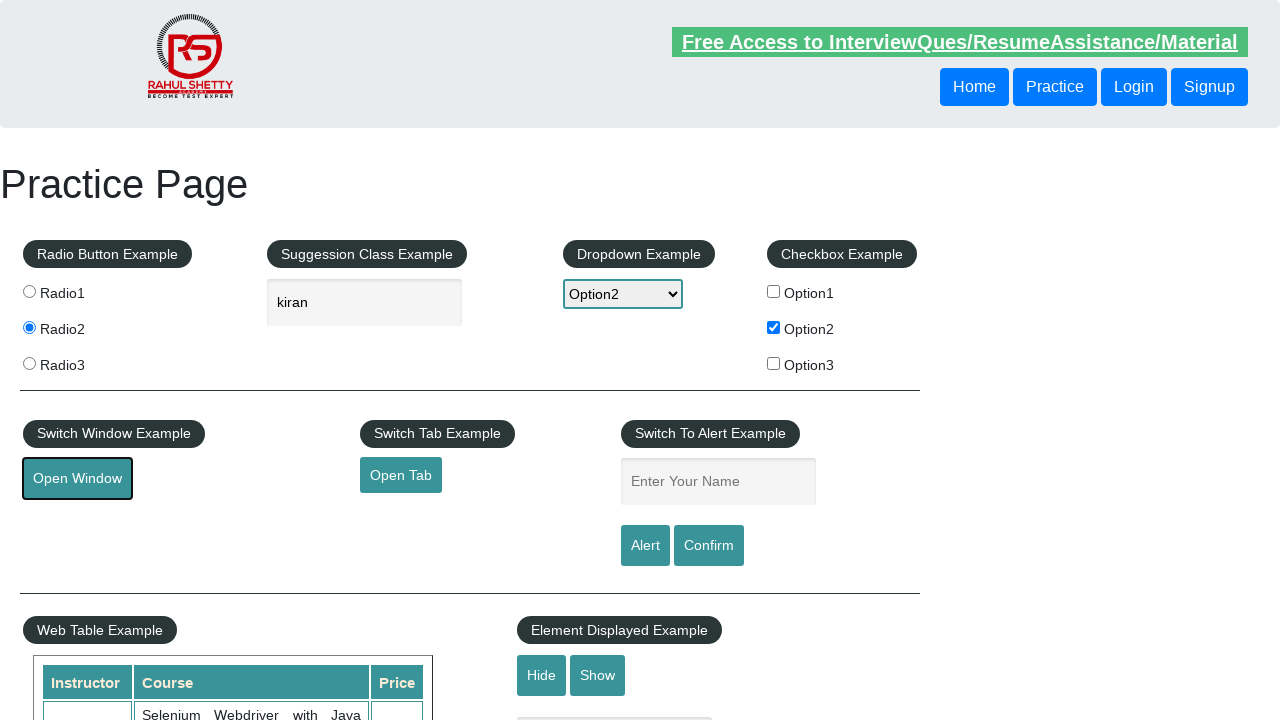